Tests date picker manipulation on the 12306 train booking site by removing readonly attribute and setting a custom date

Starting URL: https://www.12306.cn/index/

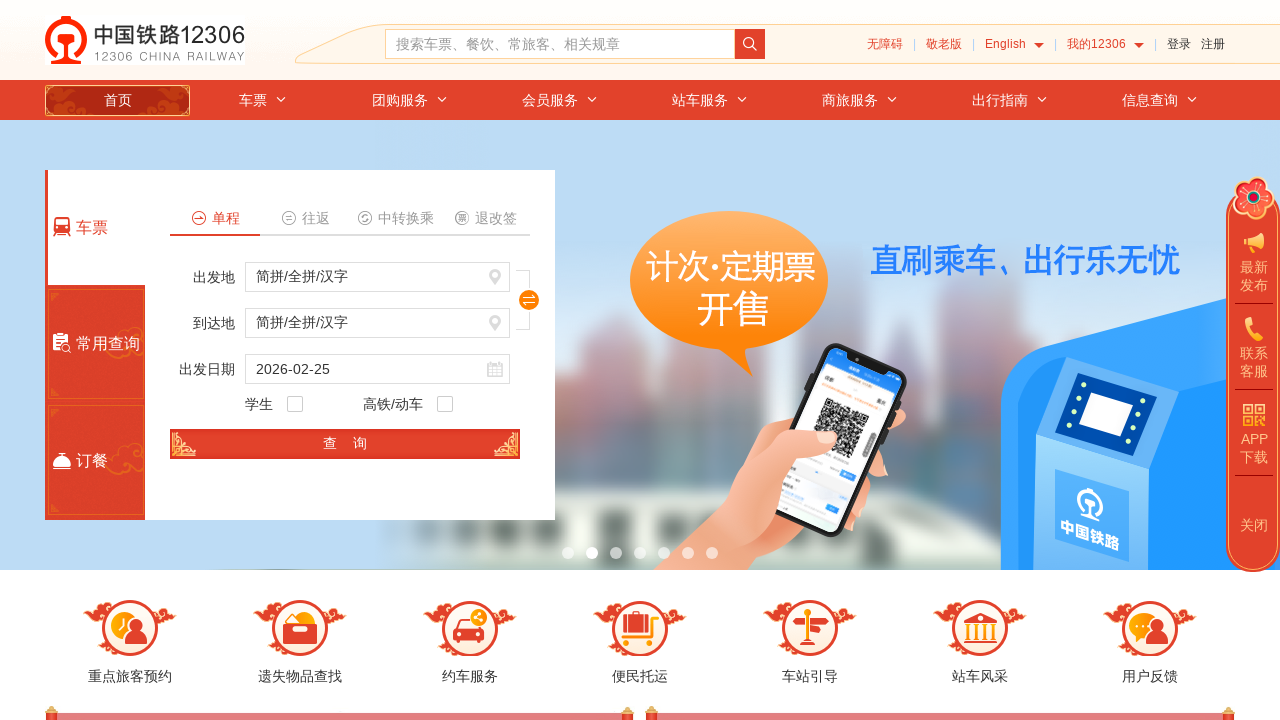

Retrieved initial date value from train_date field
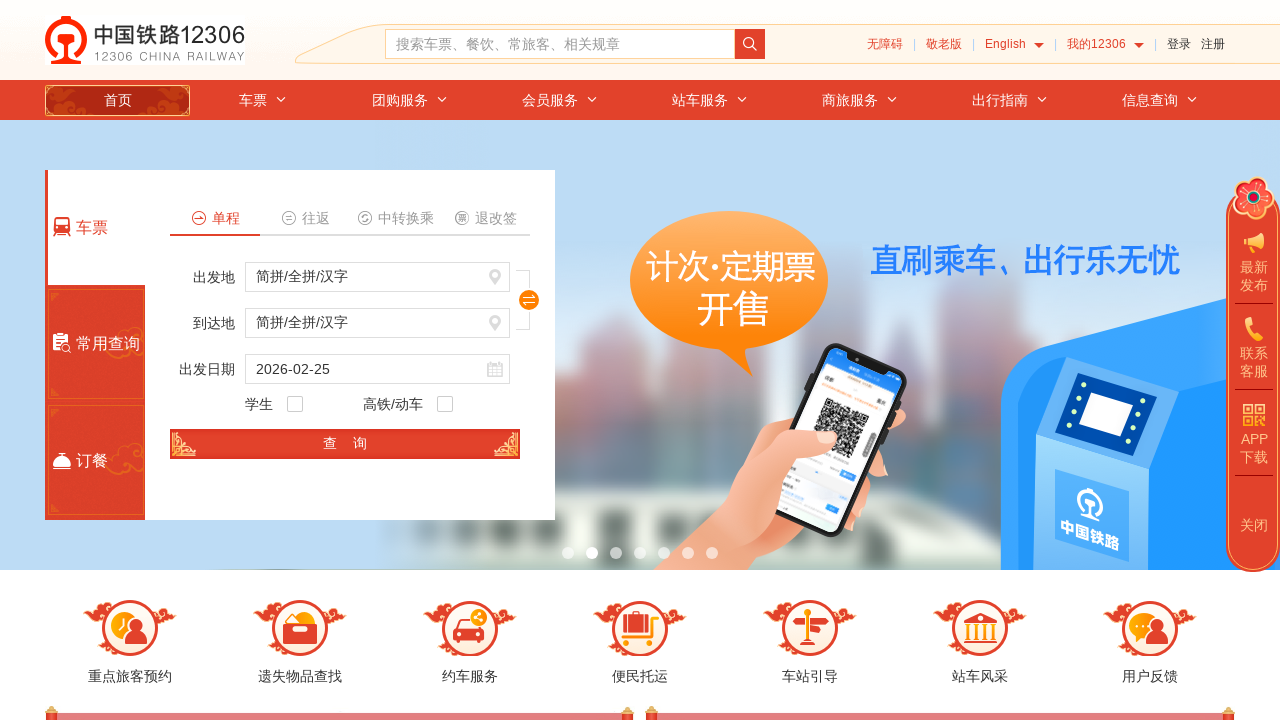

Removed readonly attribute from train_date field
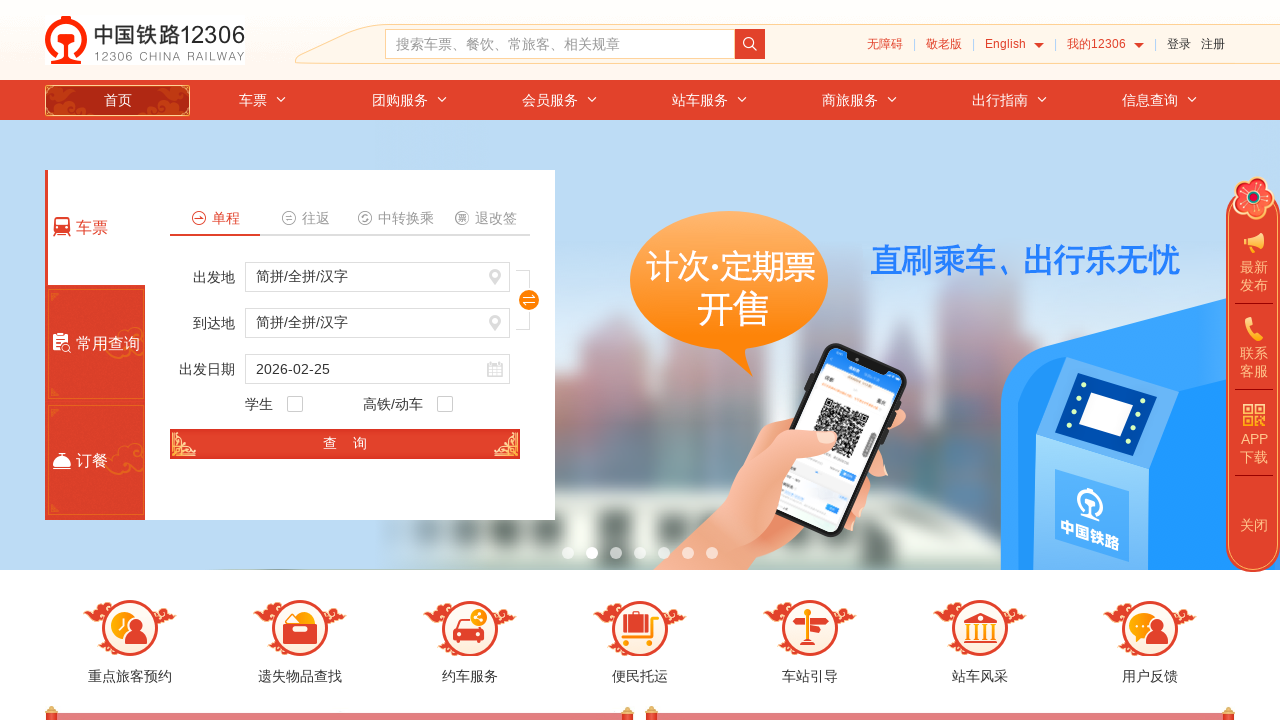

Set train_date field to custom date 2020-12-30
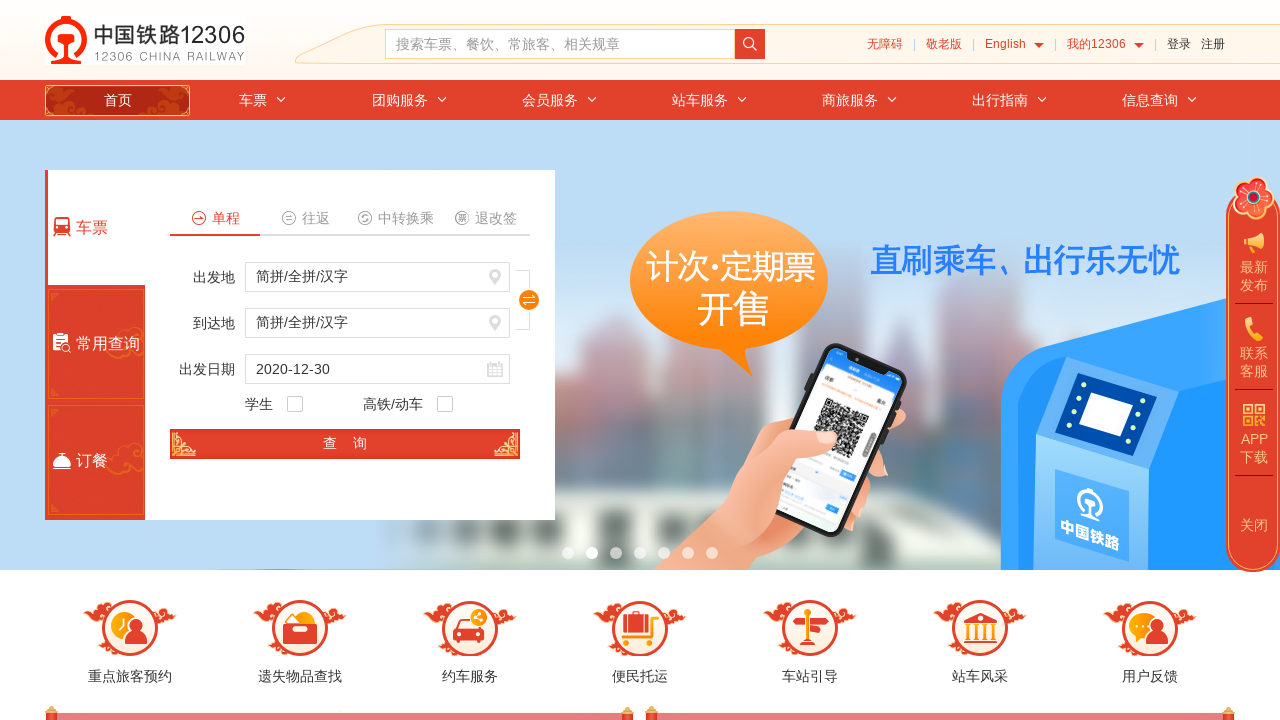

Verified updated date value in train_date field
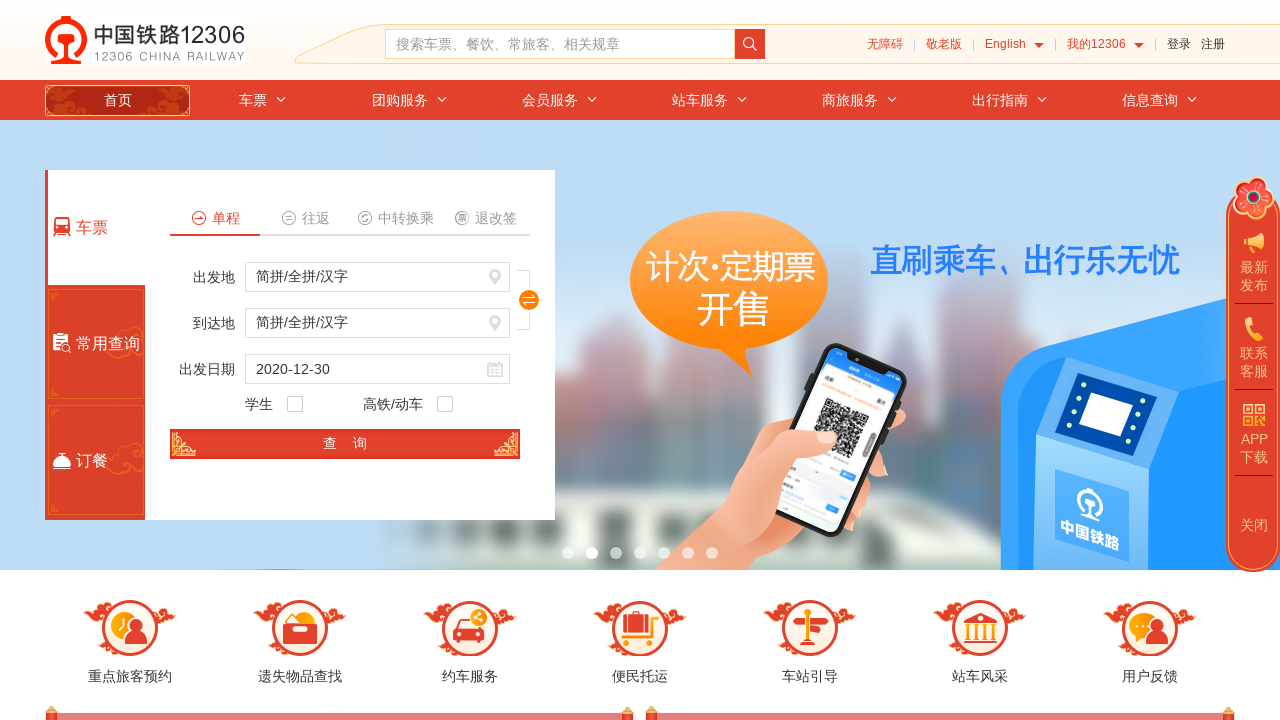

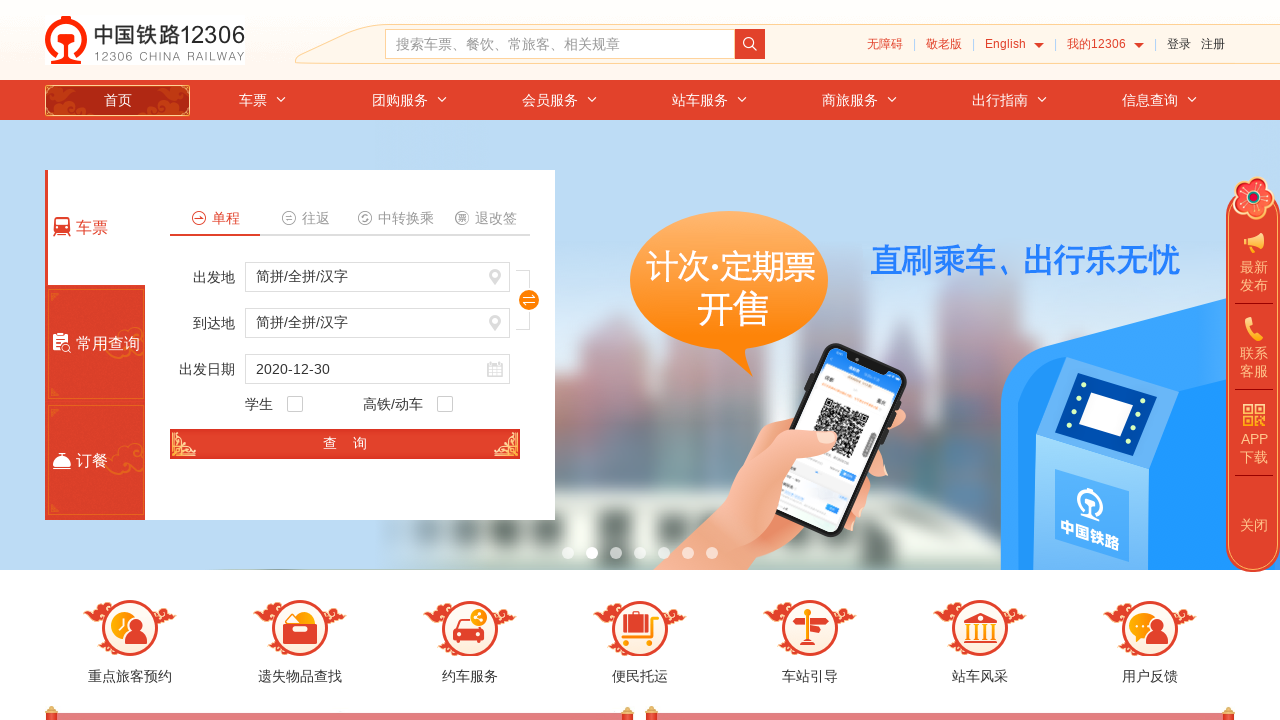